Tests date picker functionality by clearing the existing date and entering a new date value

Starting URL: https://demoqa.com/date-picker

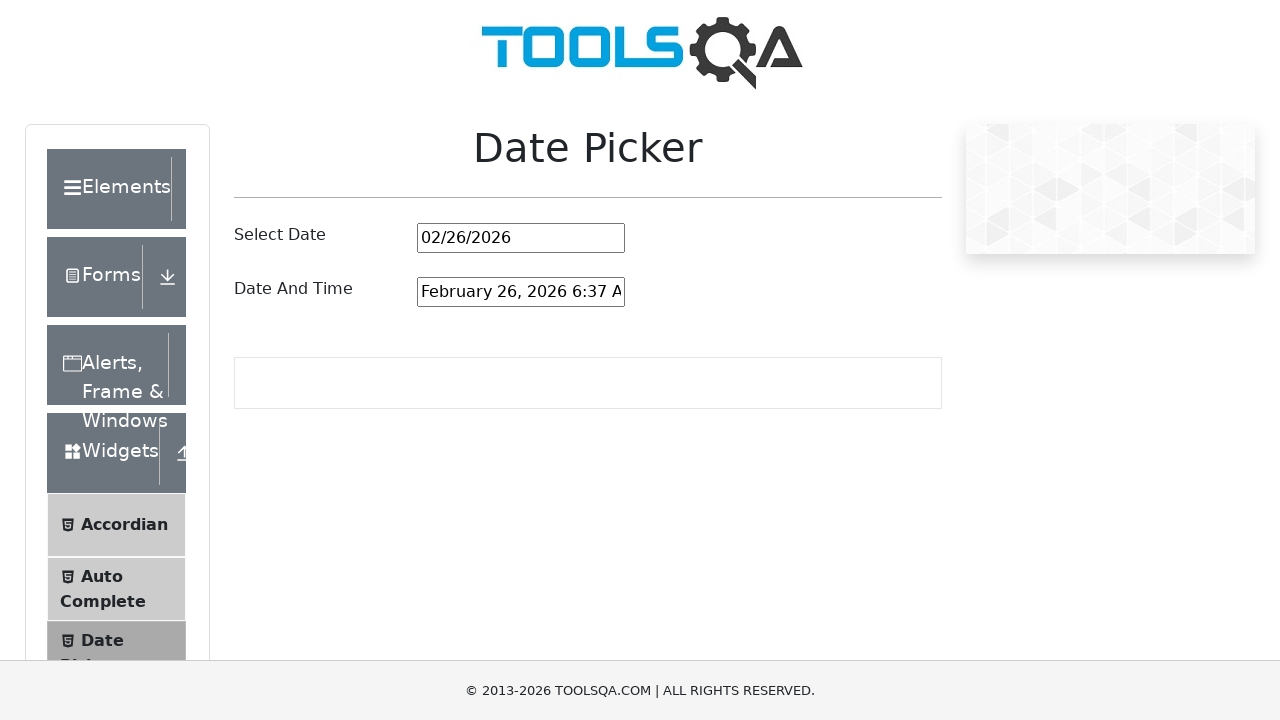

Located the date picker input field
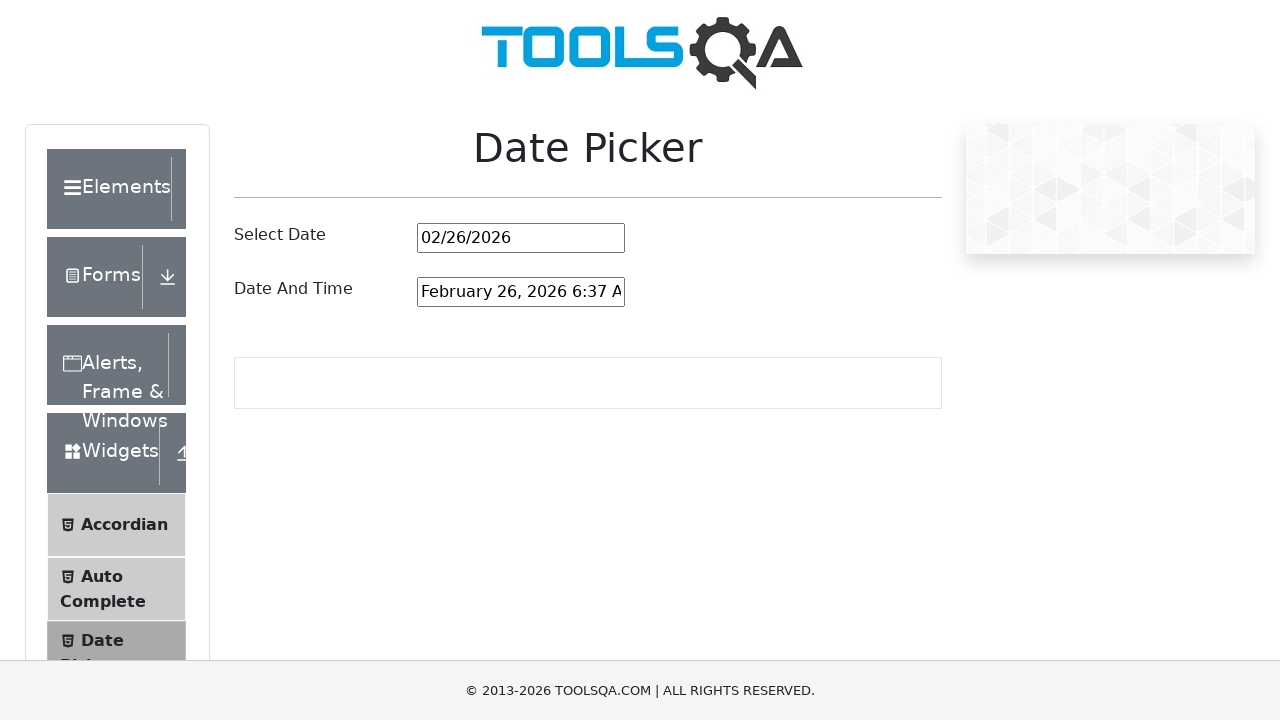

Clicked on the date input field at (521, 238) on #datePickerMonthYearInput
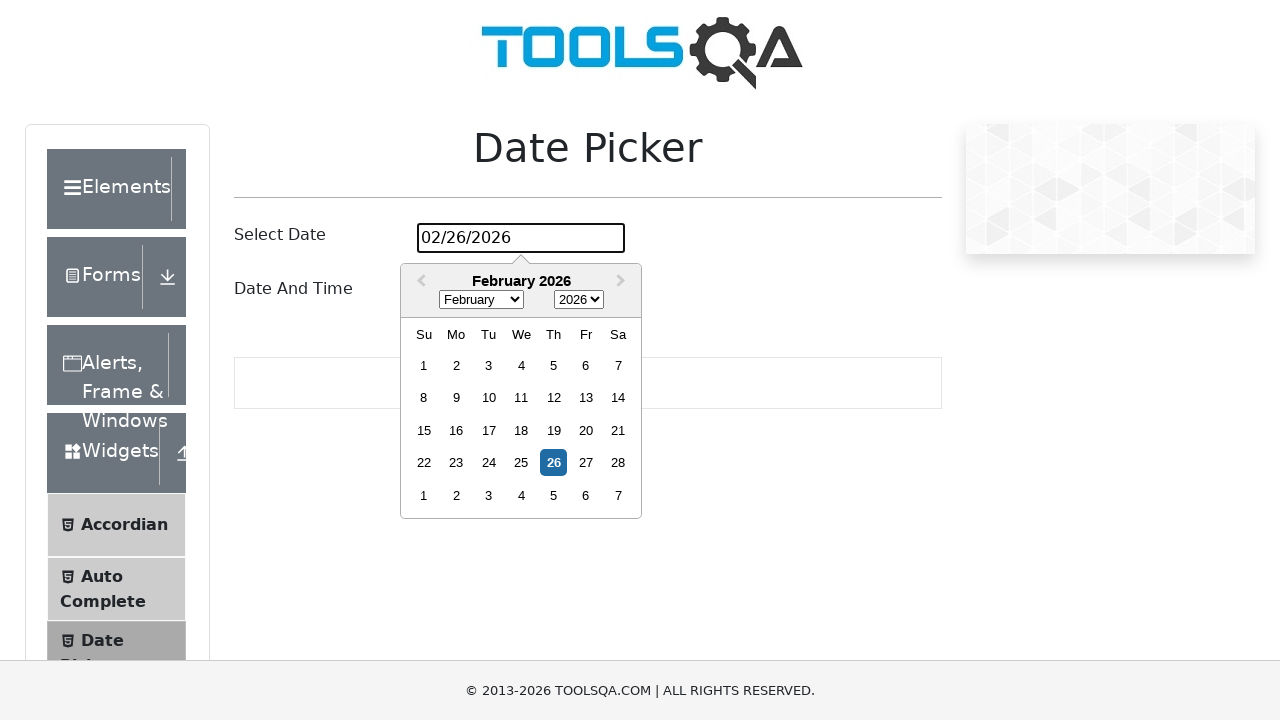

Selected all text in the date input field on #datePickerMonthYearInput
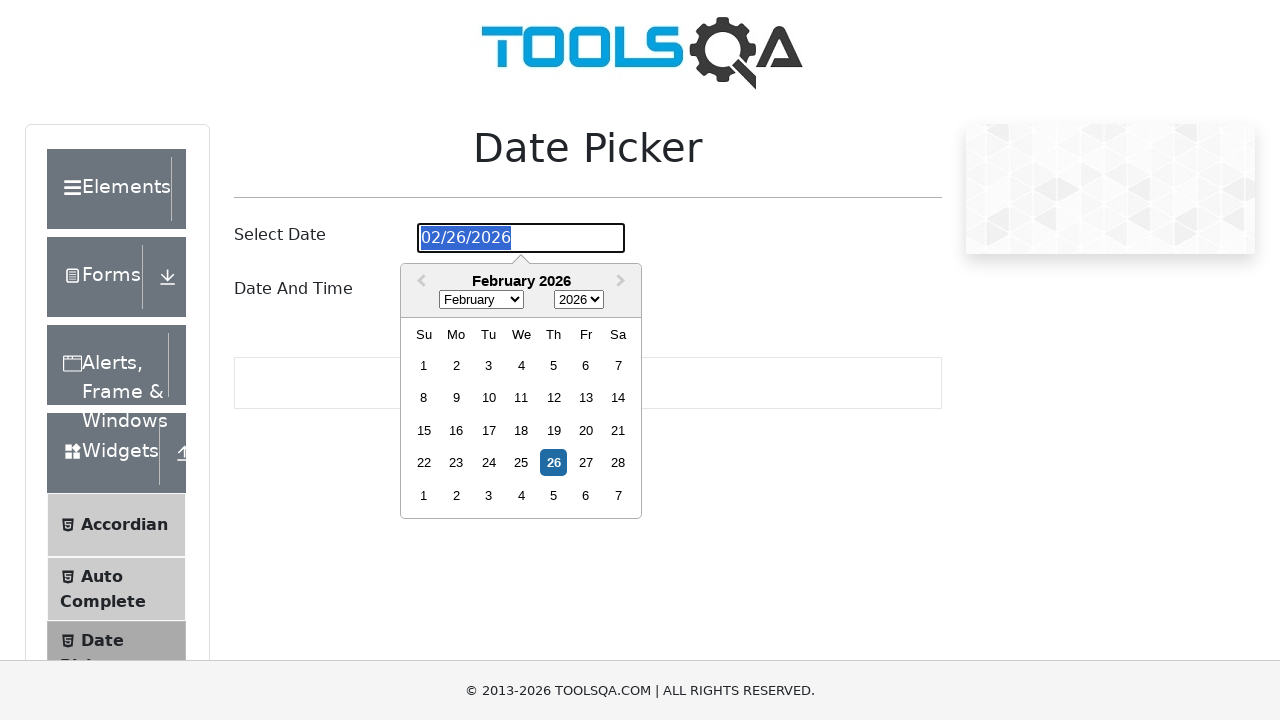

Cleared the existing date value on #datePickerMonthYearInput
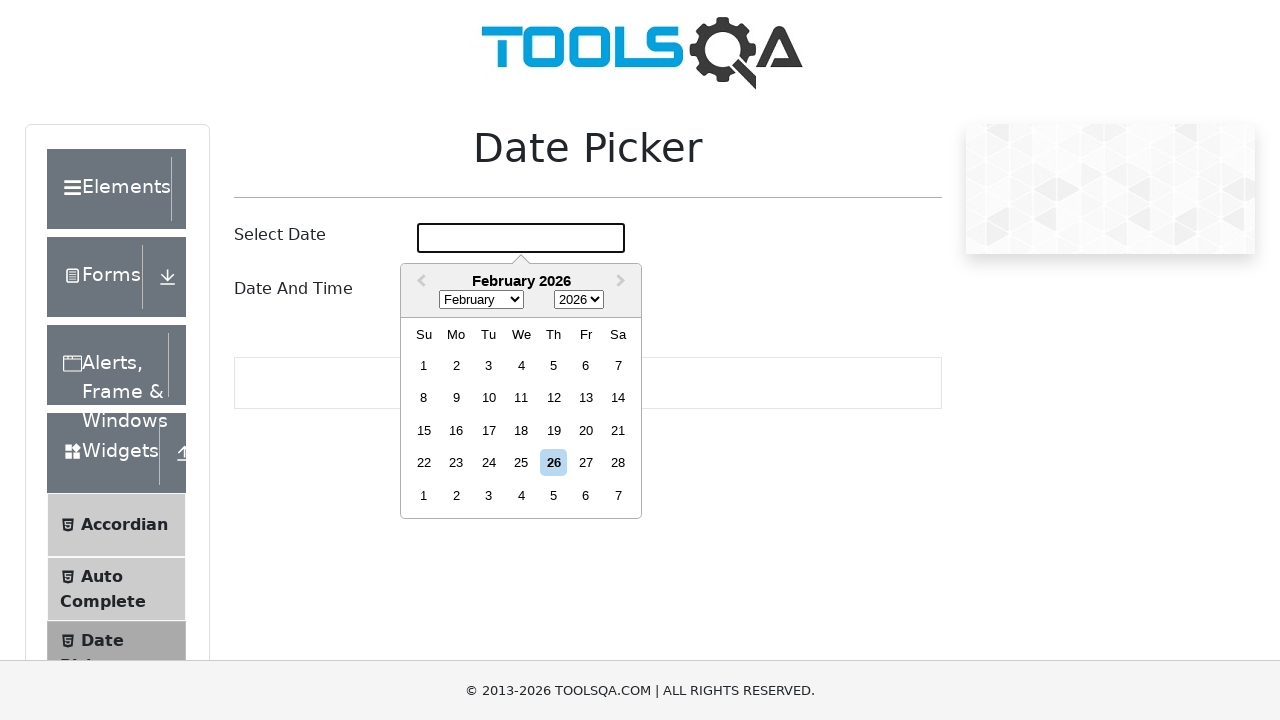

Filled the date input field with new date '03/23/2024' on #datePickerMonthYearInput
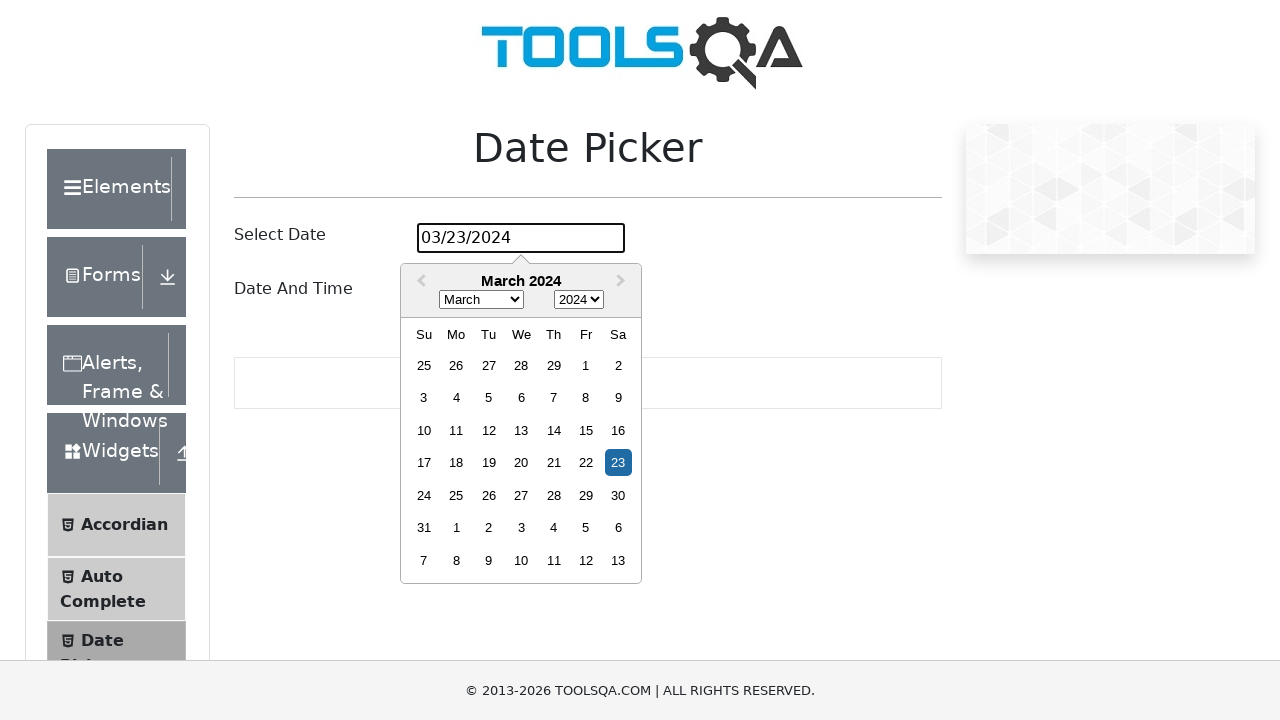

Pressed Enter to submit the date on #datePickerMonthYearInput
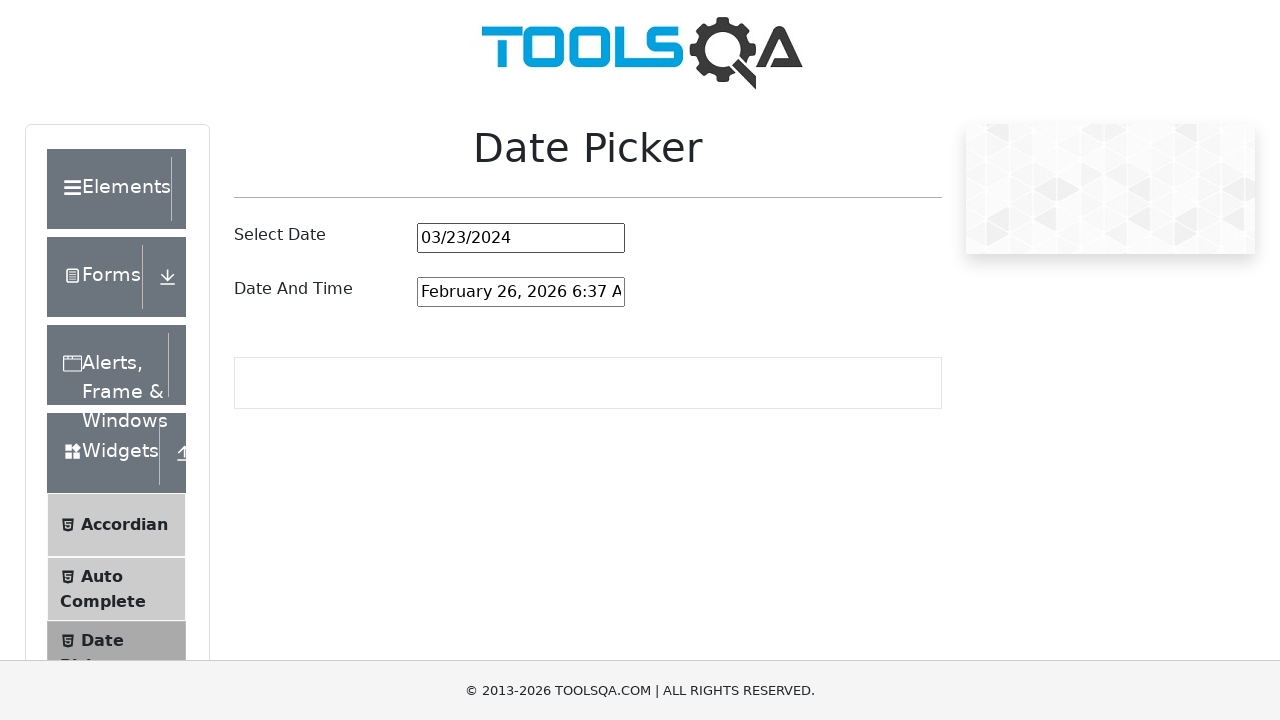

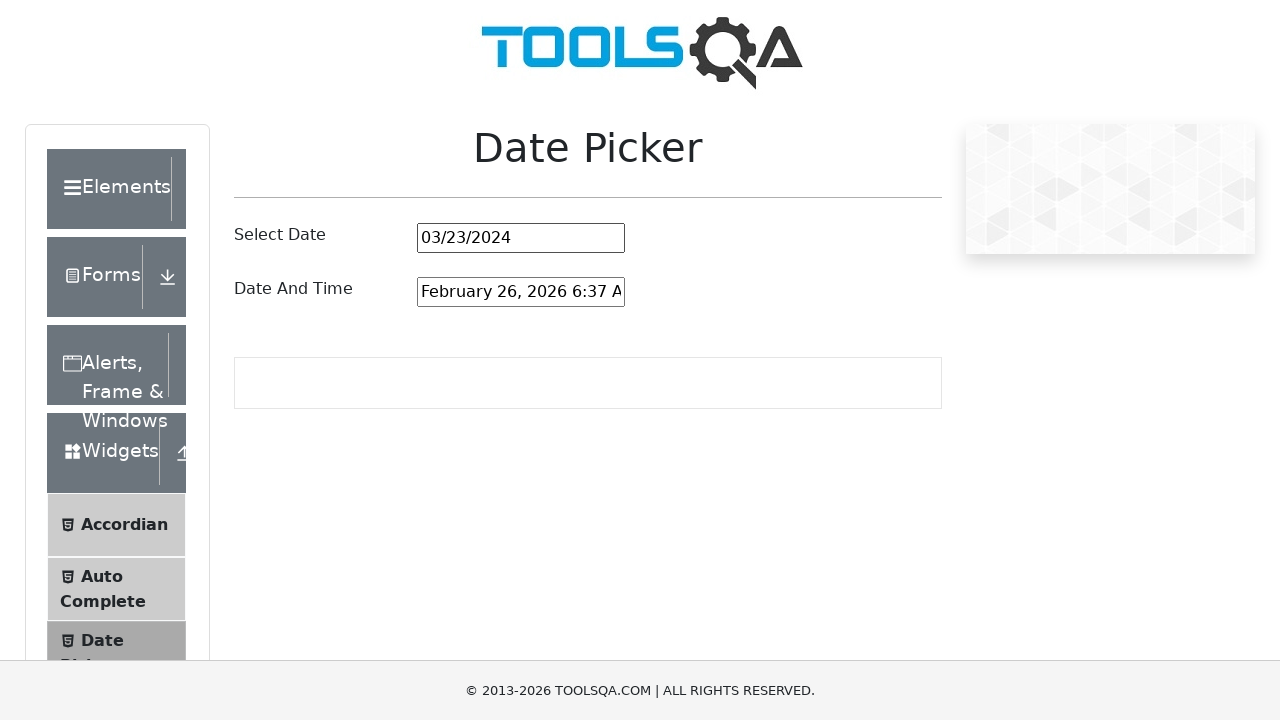